Tests the filtering functionality on a web table by searching for "Rice" and verifying that filtered results match the displayed items

Starting URL: https://rahulshettyacademy.com/seleniumPractise/#/offers

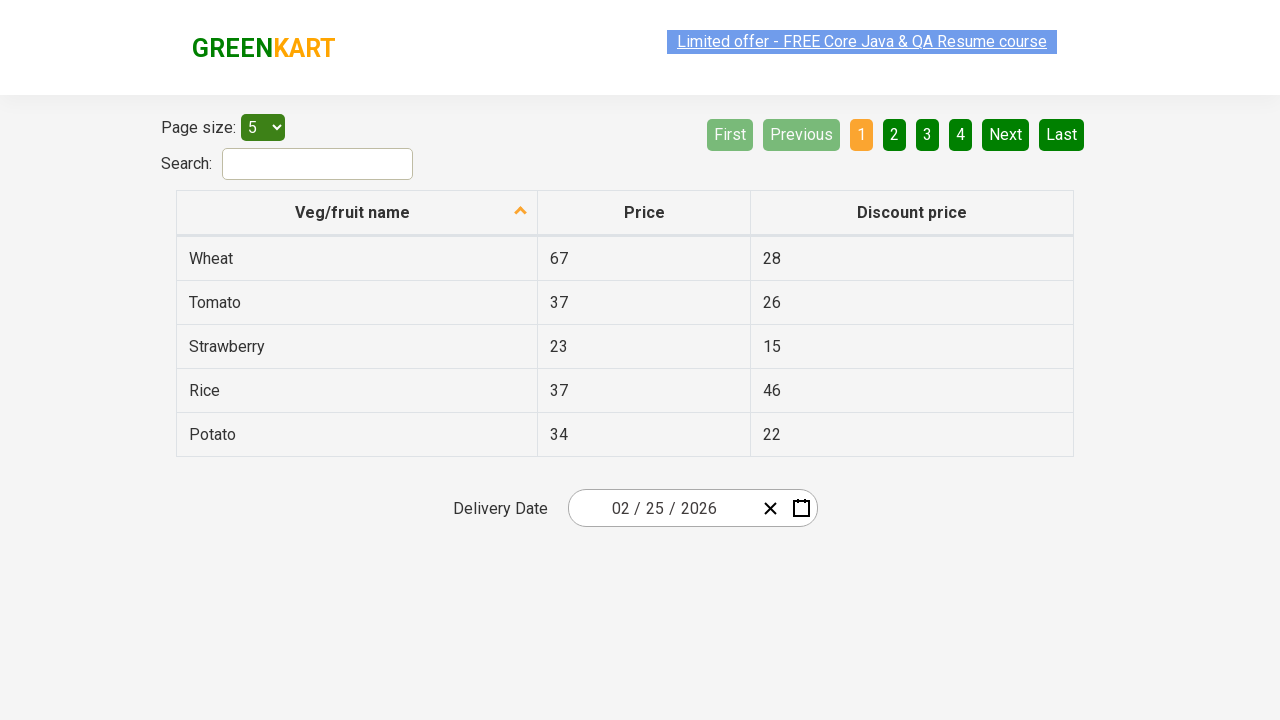

Entered 'Rice' in the search filter field on #search-field
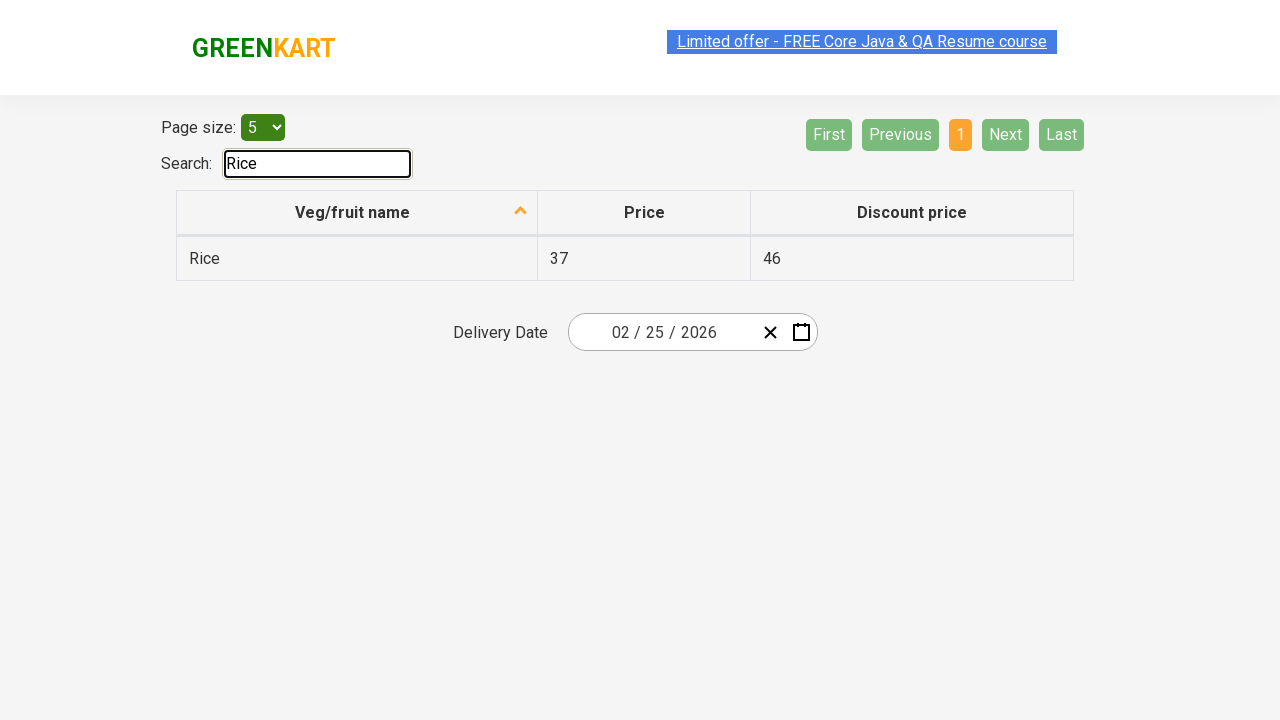

Waited for filter to apply to table results
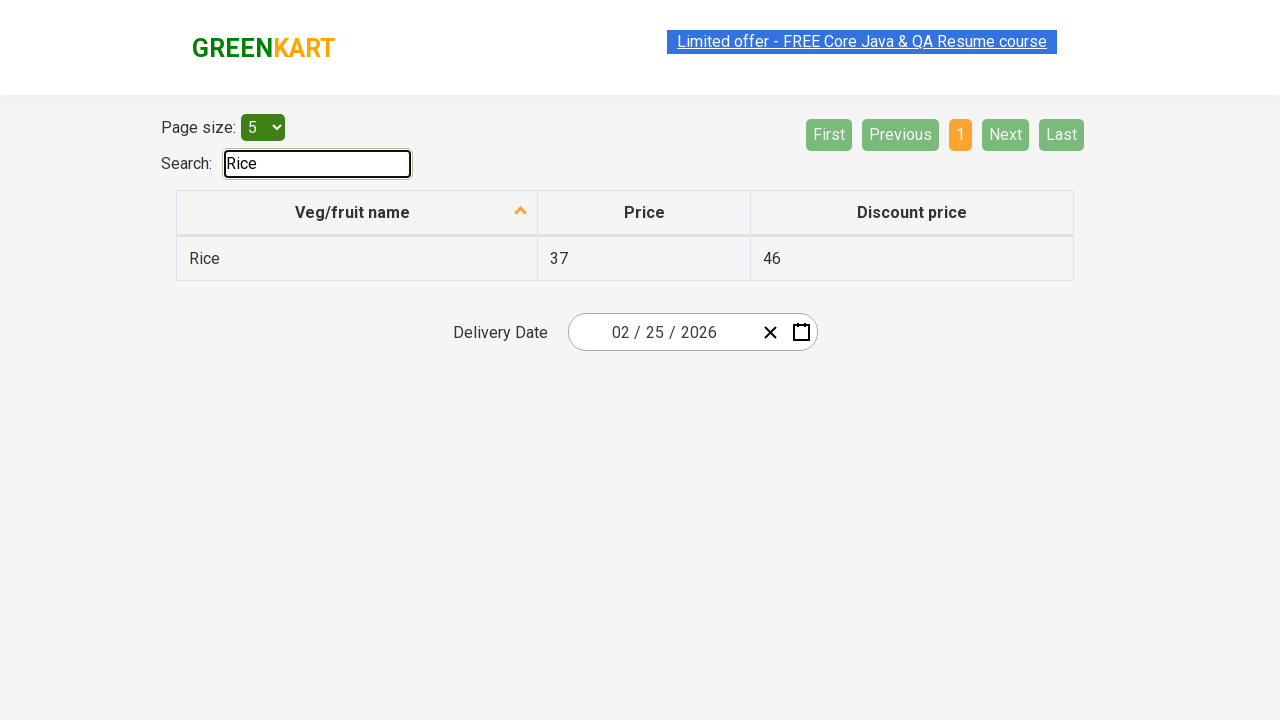

Retrieved all filtered table elements from first column
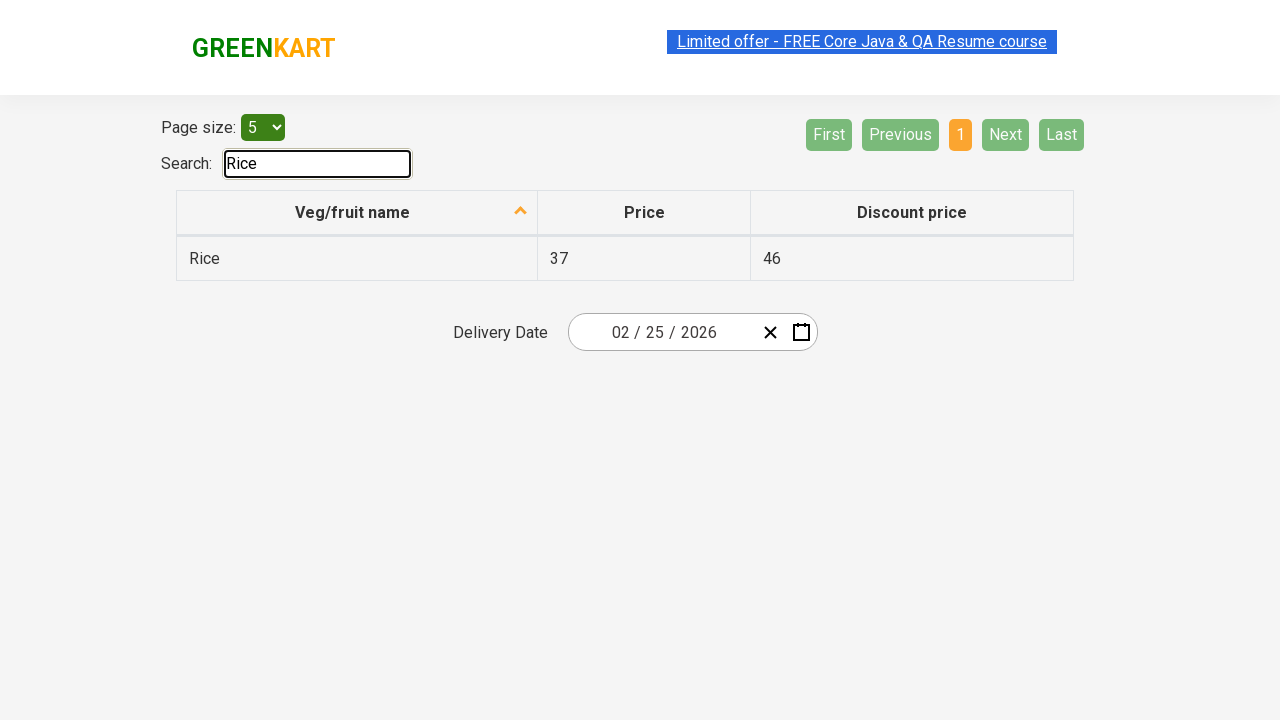

Verified filtered result contains 'Rice': Rice
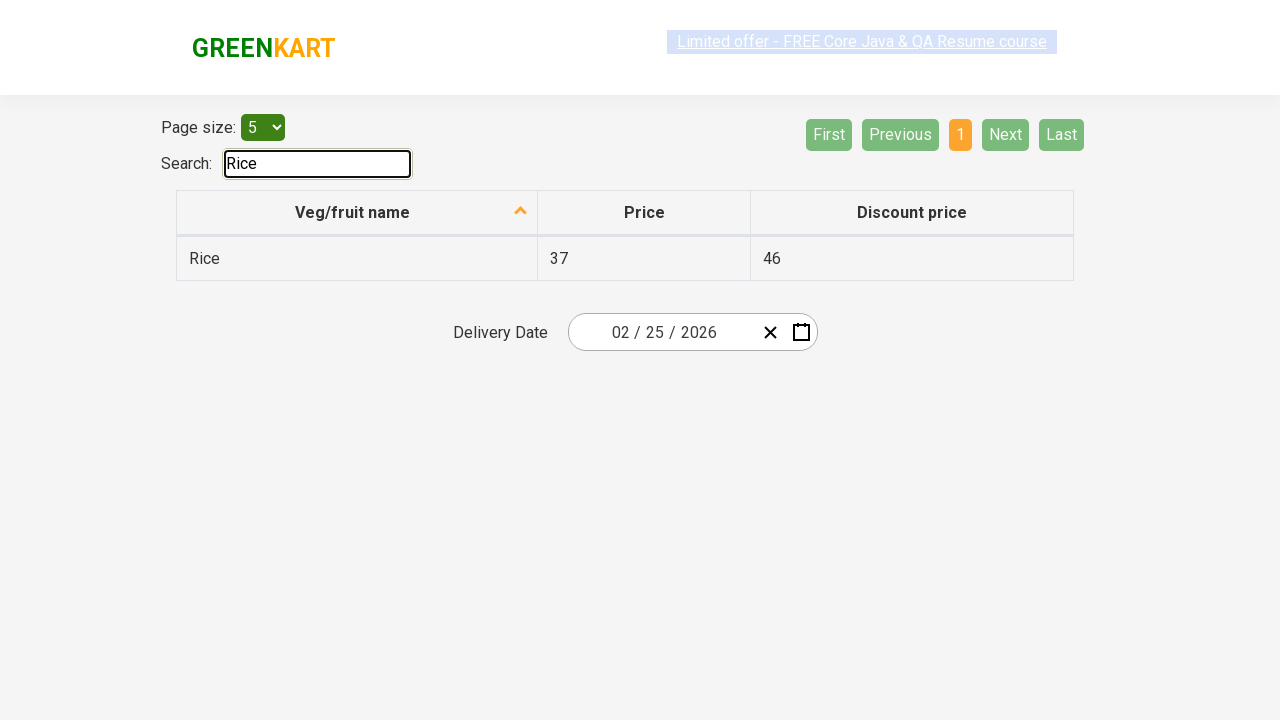

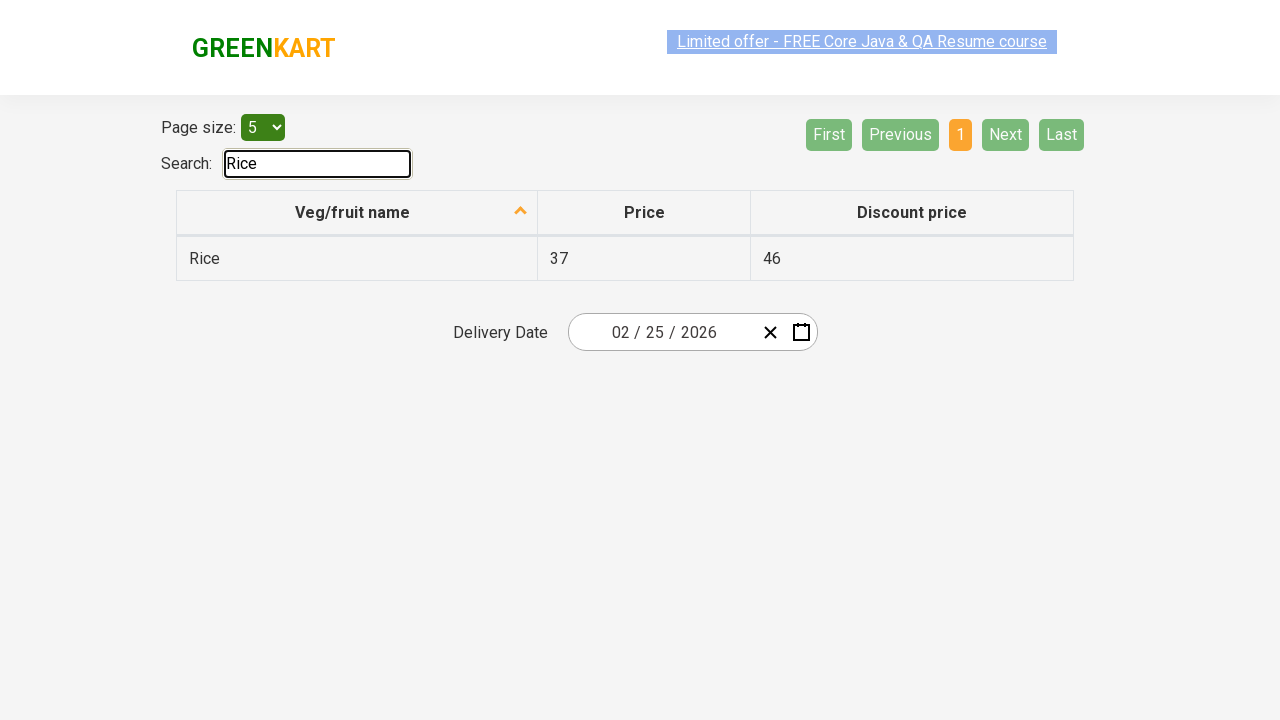